Tests CSS menu interaction by hovering over the Services menu option and clicking on the Web Development submenu option.

Starting URL: http://web.masteringselenium.com/cssMenu.html

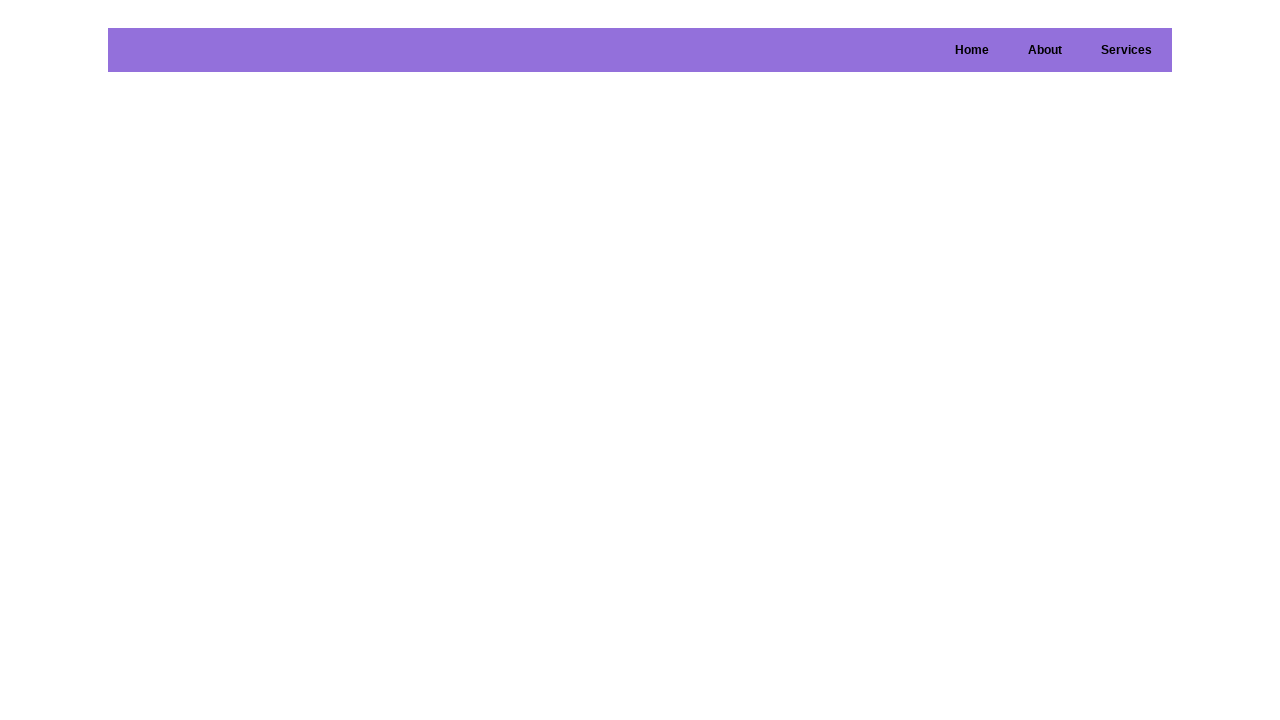

Hovered over Services menu option at (1126, 50) on #services
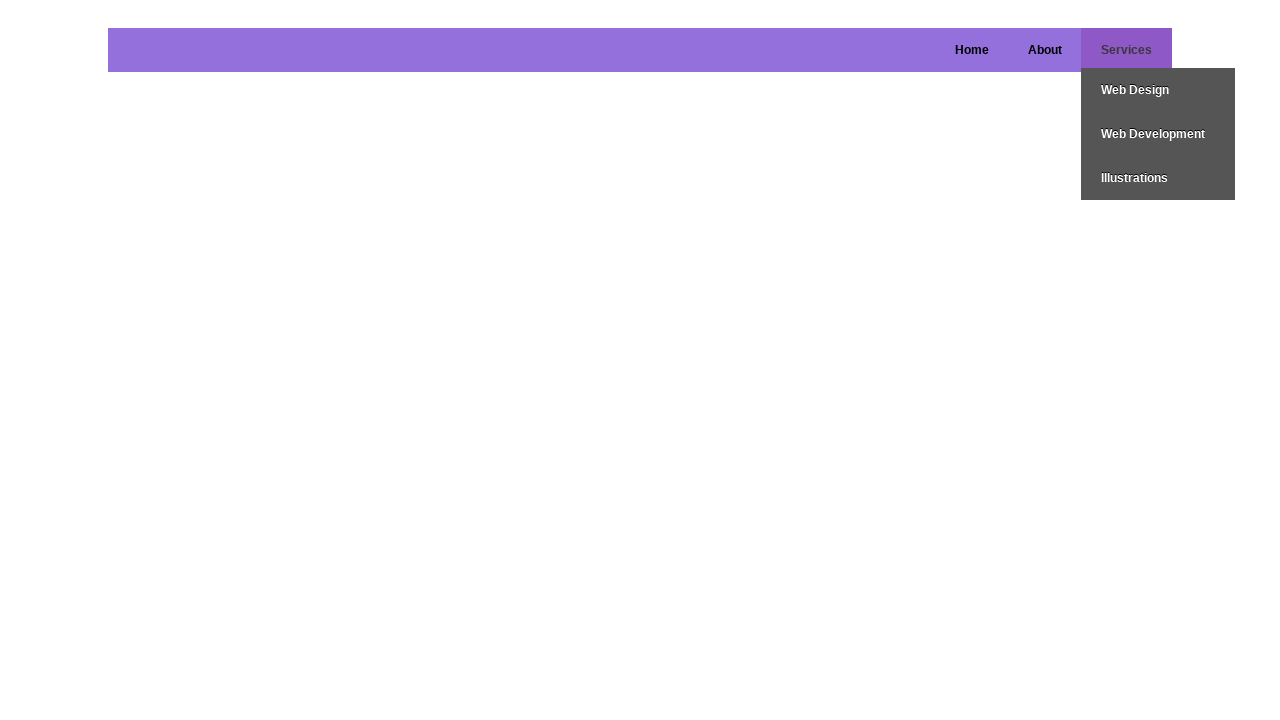

Web Development submenu option became visible
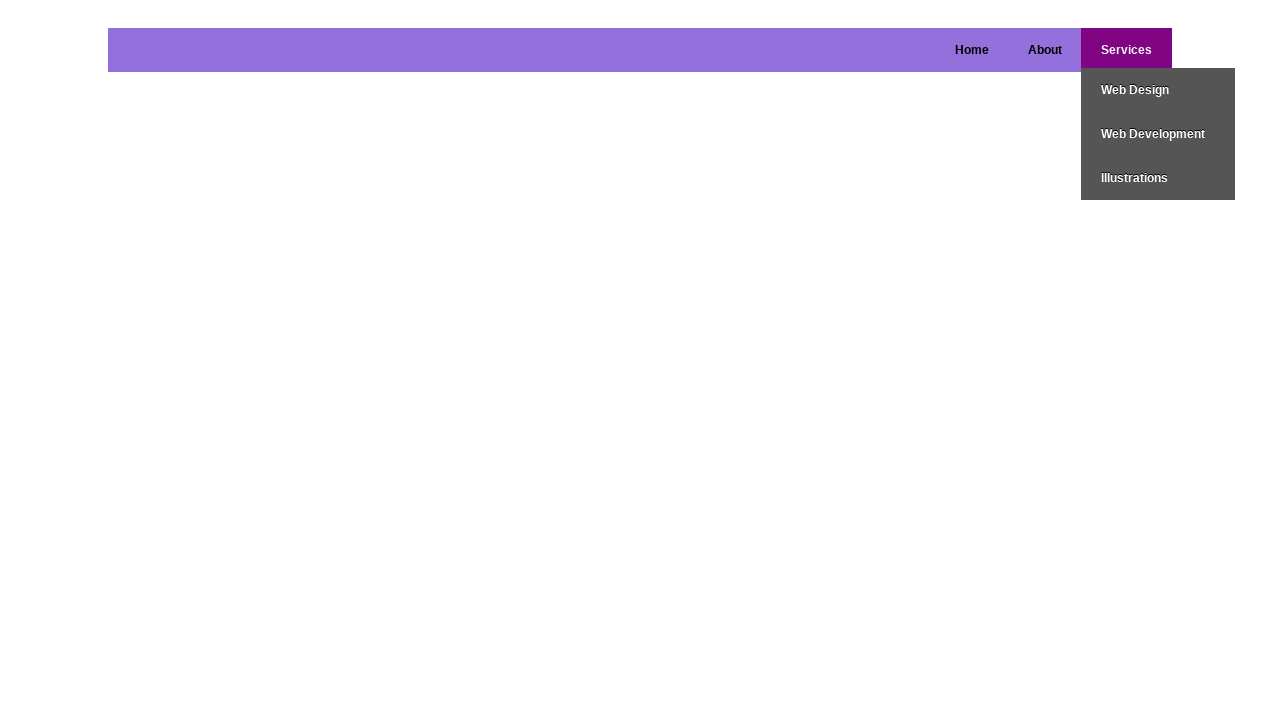

Clicked on Web Development submenu option at (1158, 134) on #services > ul > li:nth-child(2)
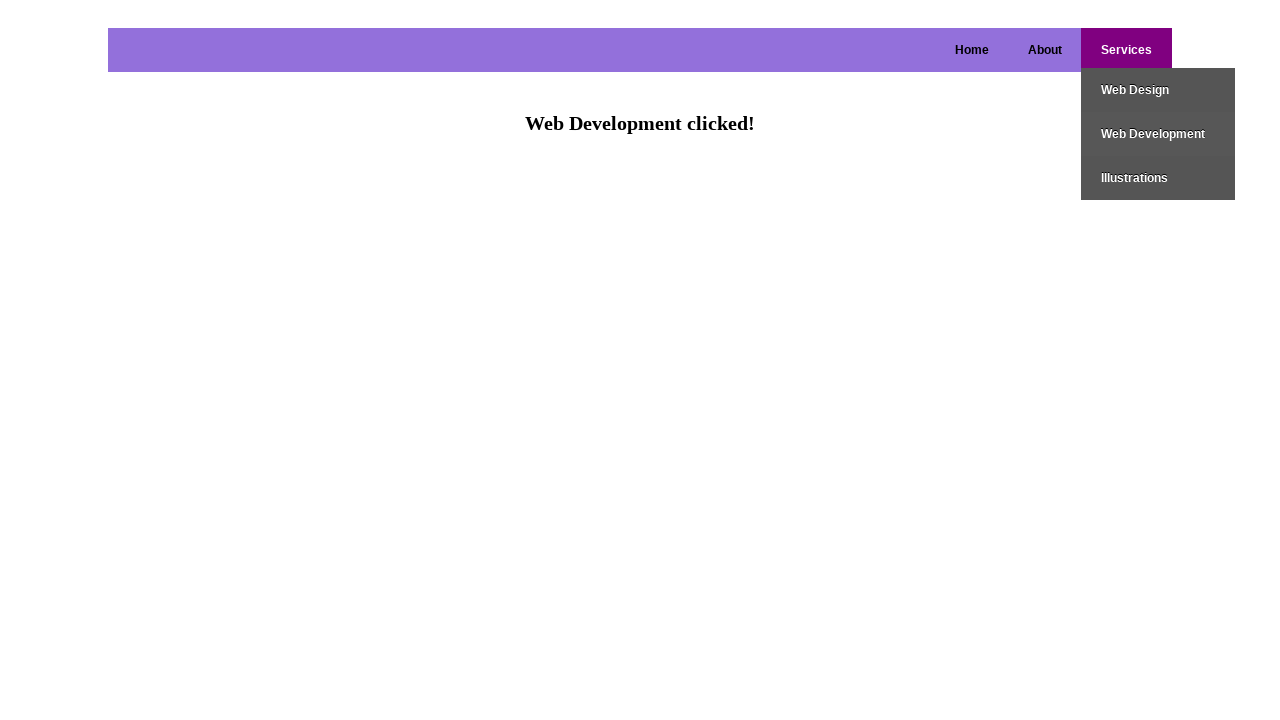

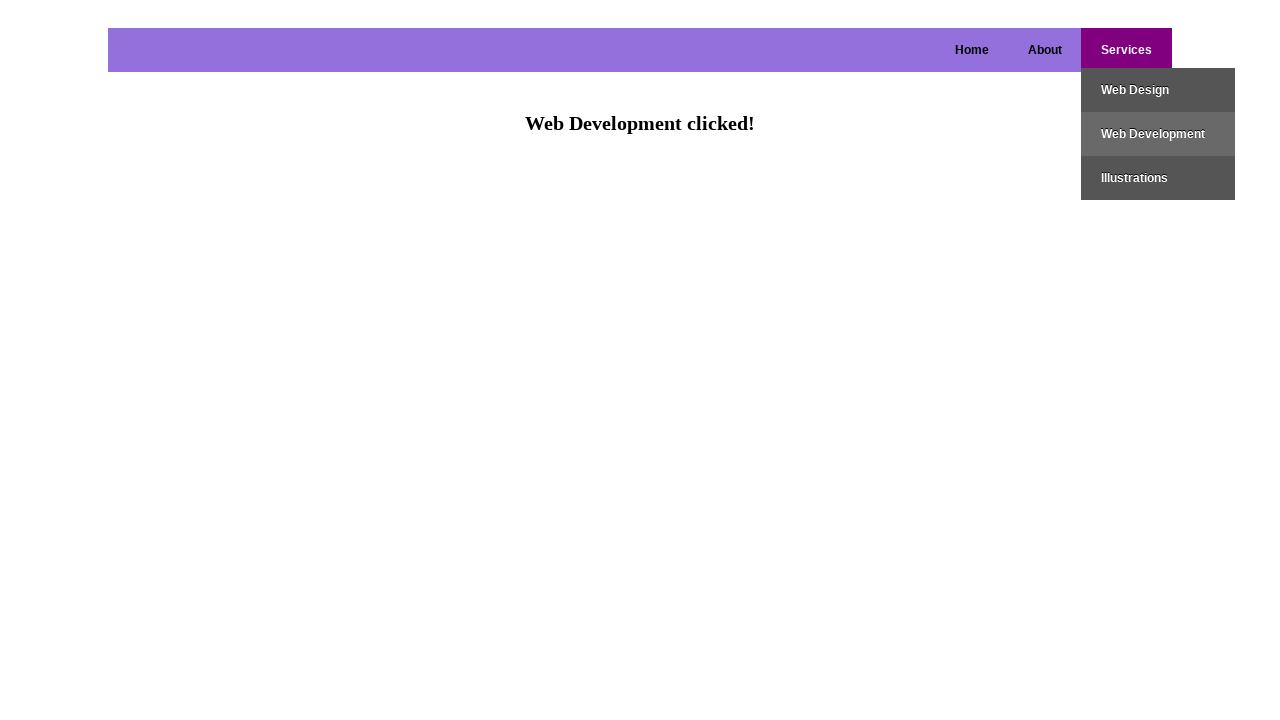